Fills out the purchase order form with customer details (name, country, city, credit card, month, year) and completes the purchase

Starting URL: https://www.demoblaze.com/cart.html

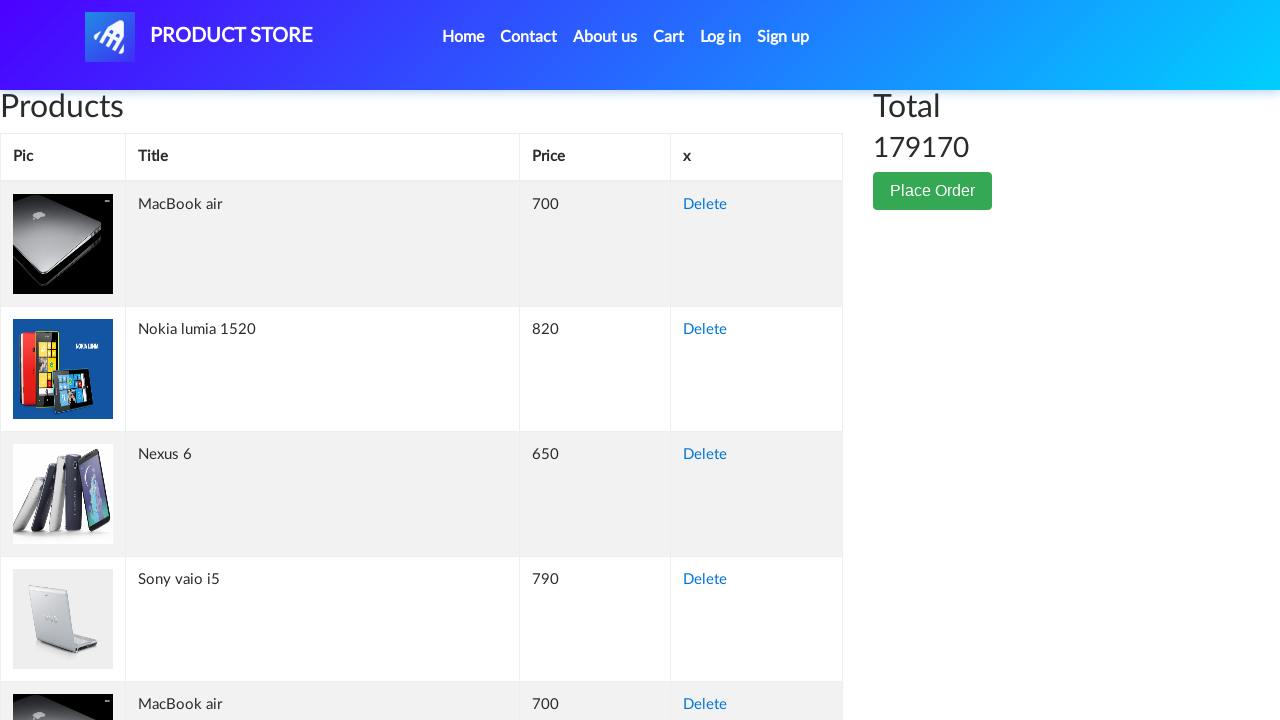

Clicked Place Order button to open purchase modal at (933, 191) on xpath=//*[@id="page-wrapper"]/div/div[2]/button
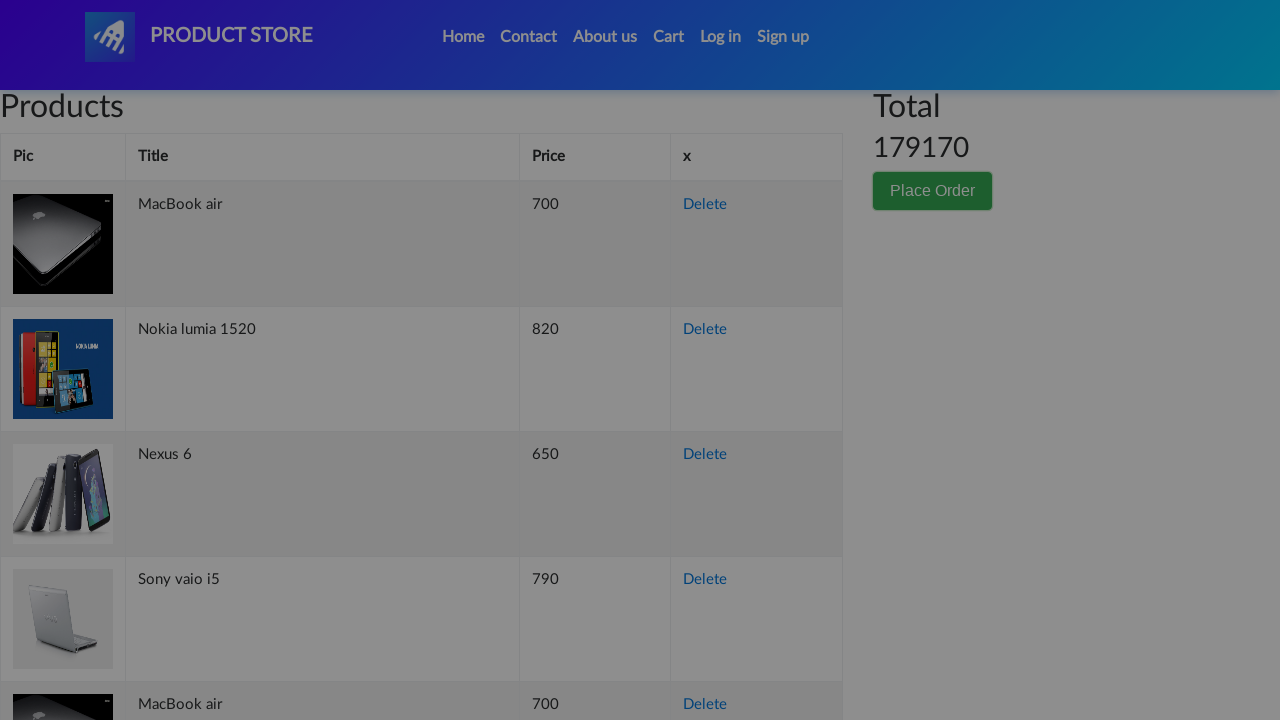

Purchase order modal loaded and became visible
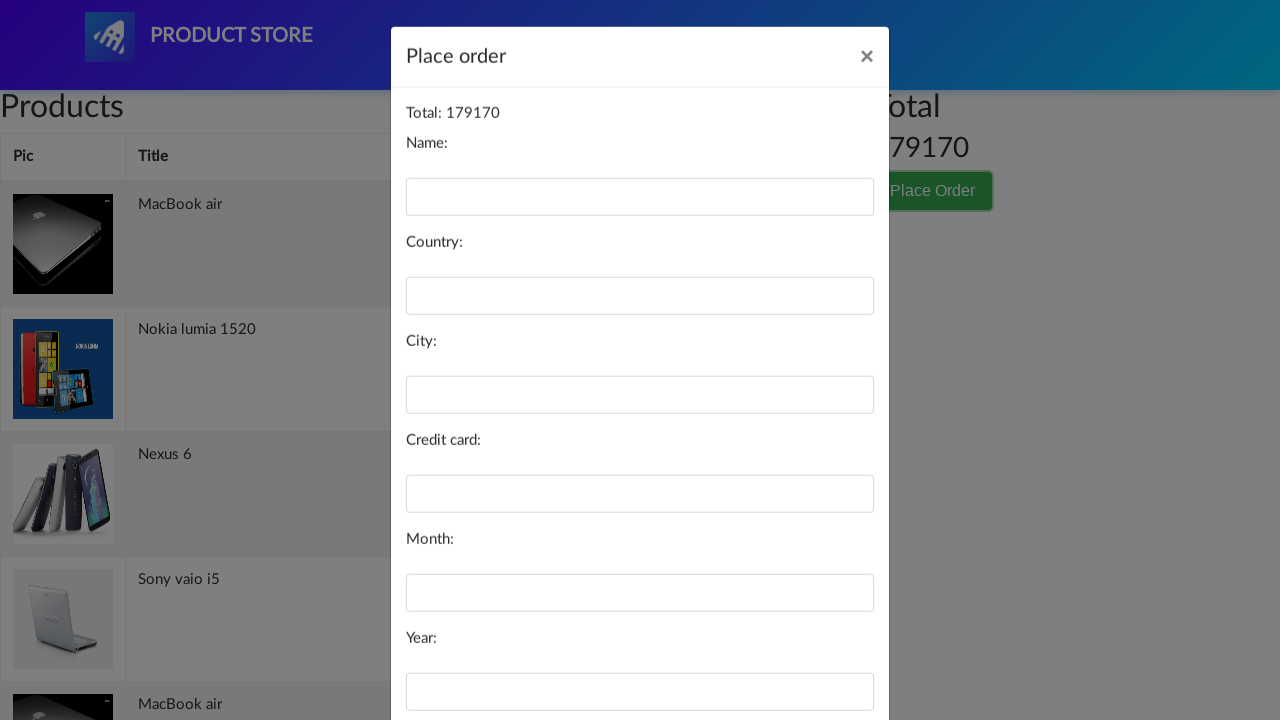

Filled name field with 'Marco' on #name
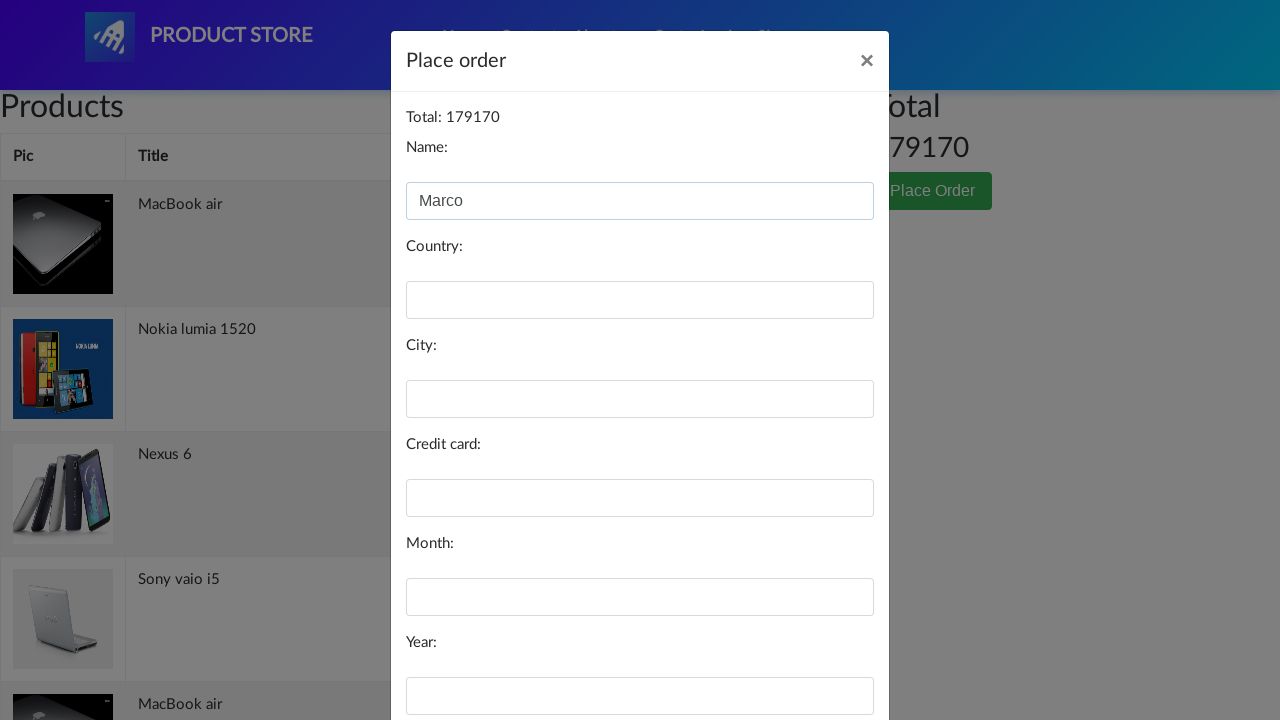

Filled country field with 'Brazil' on #country
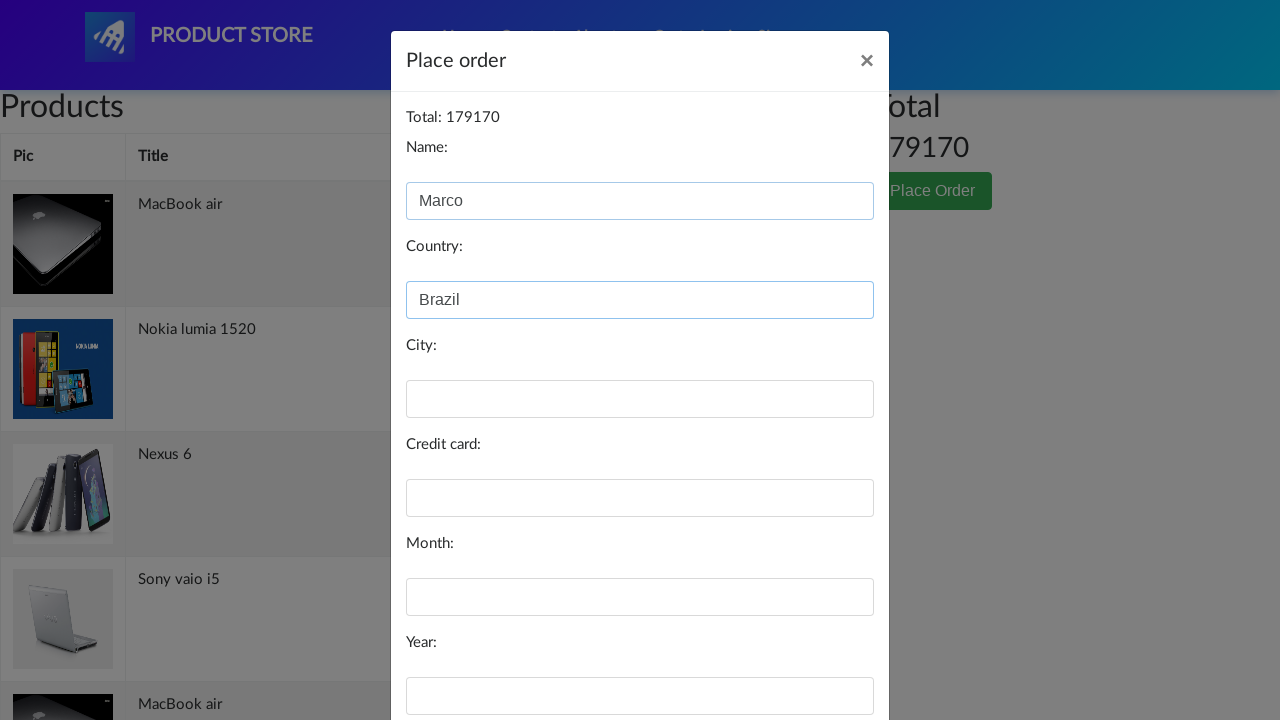

Filled city field with 'Sao Paulo' on #city
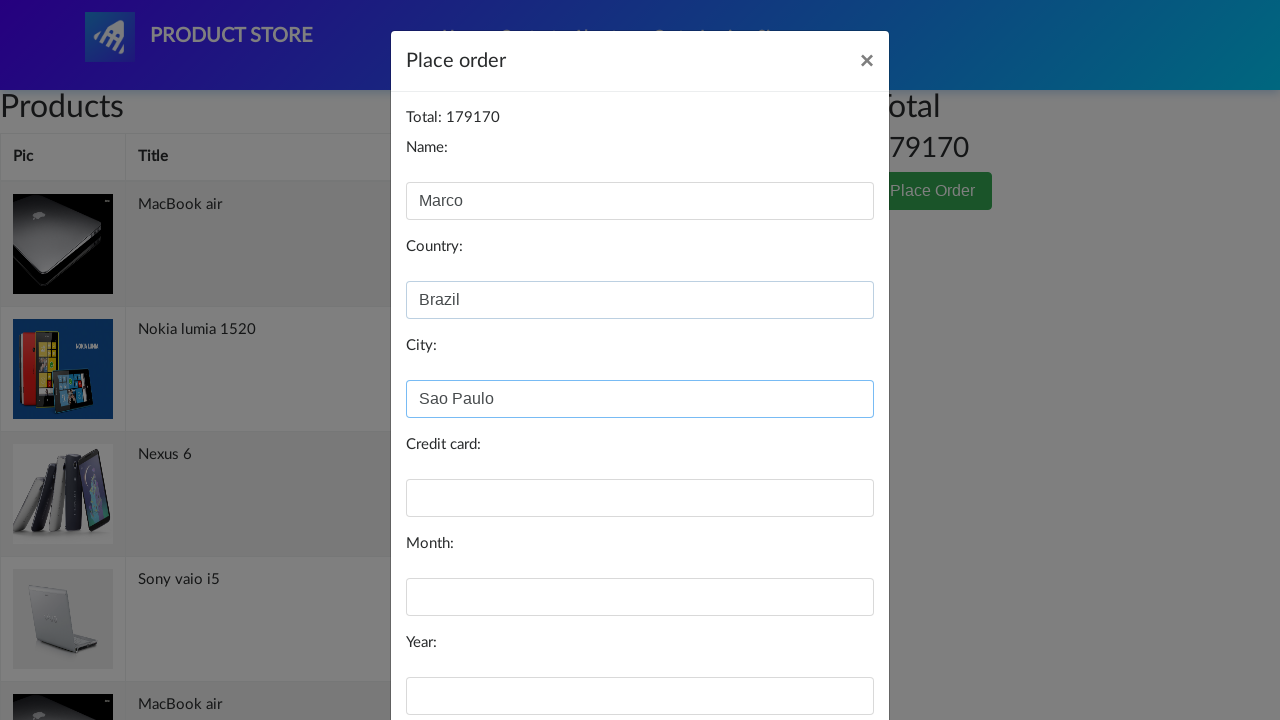

Filled credit card field with masked card number on #card
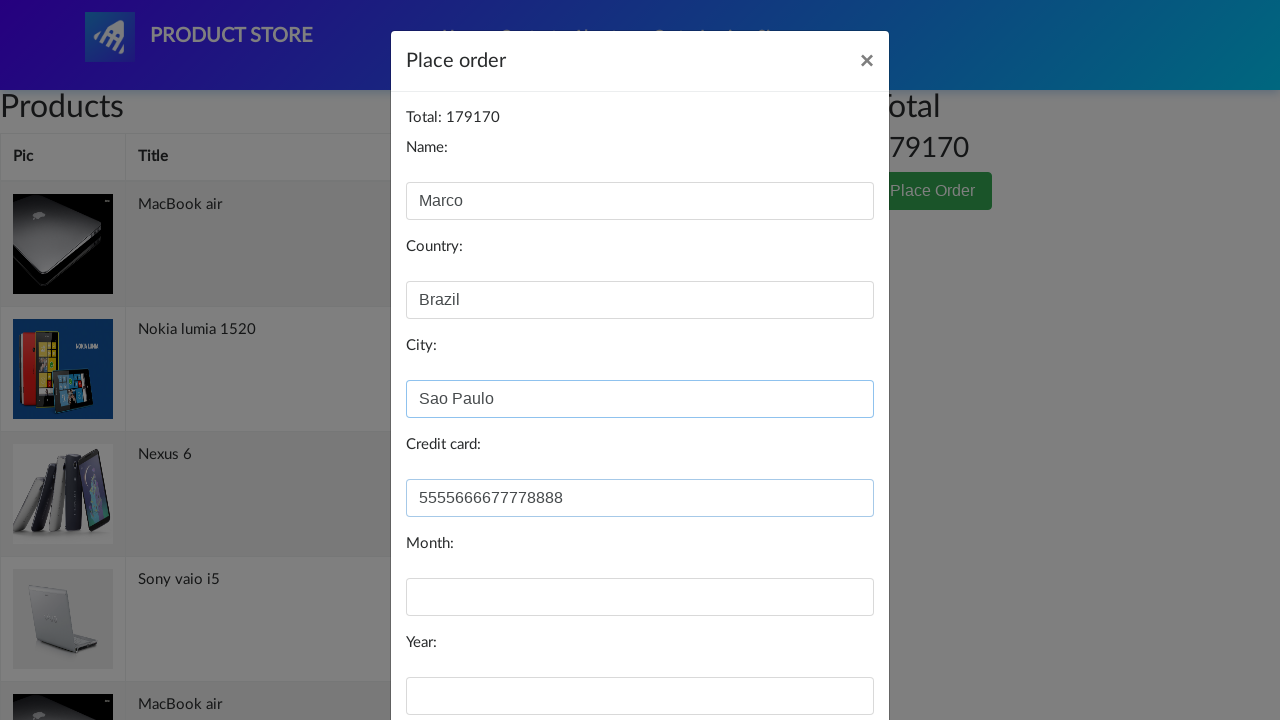

Filled month field with '06' on #month
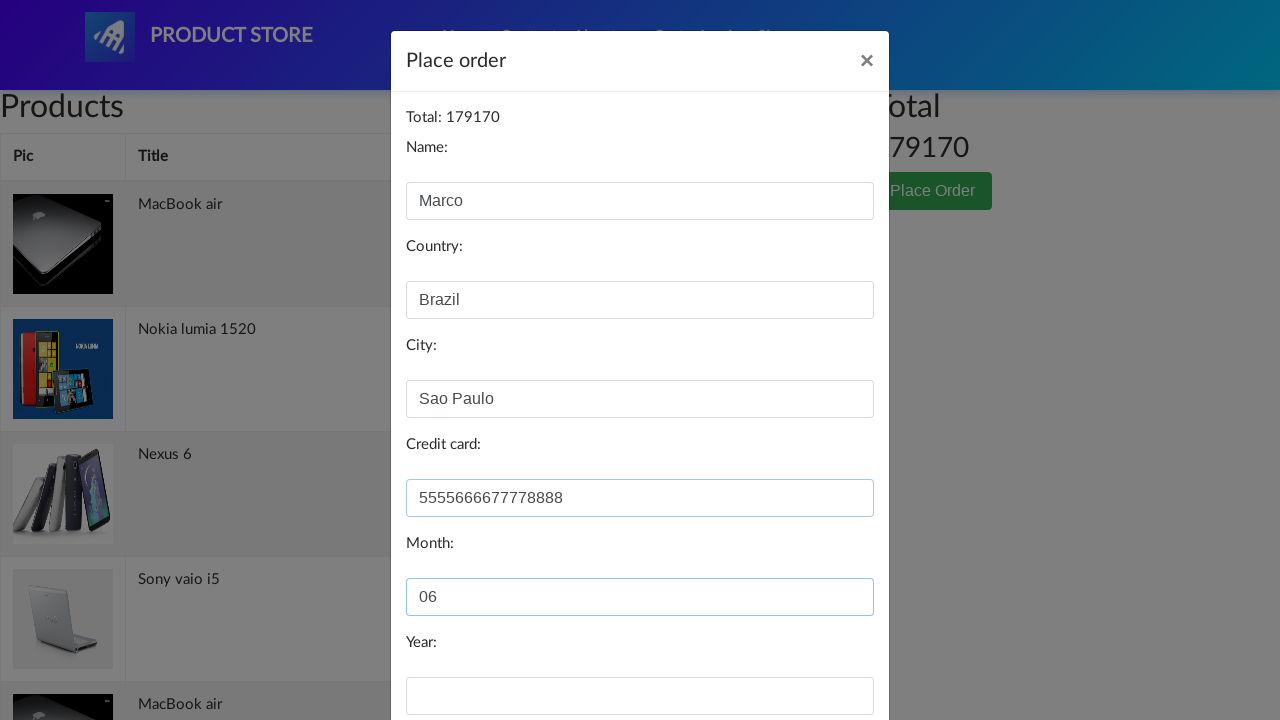

Filled year field with '2025' on #year
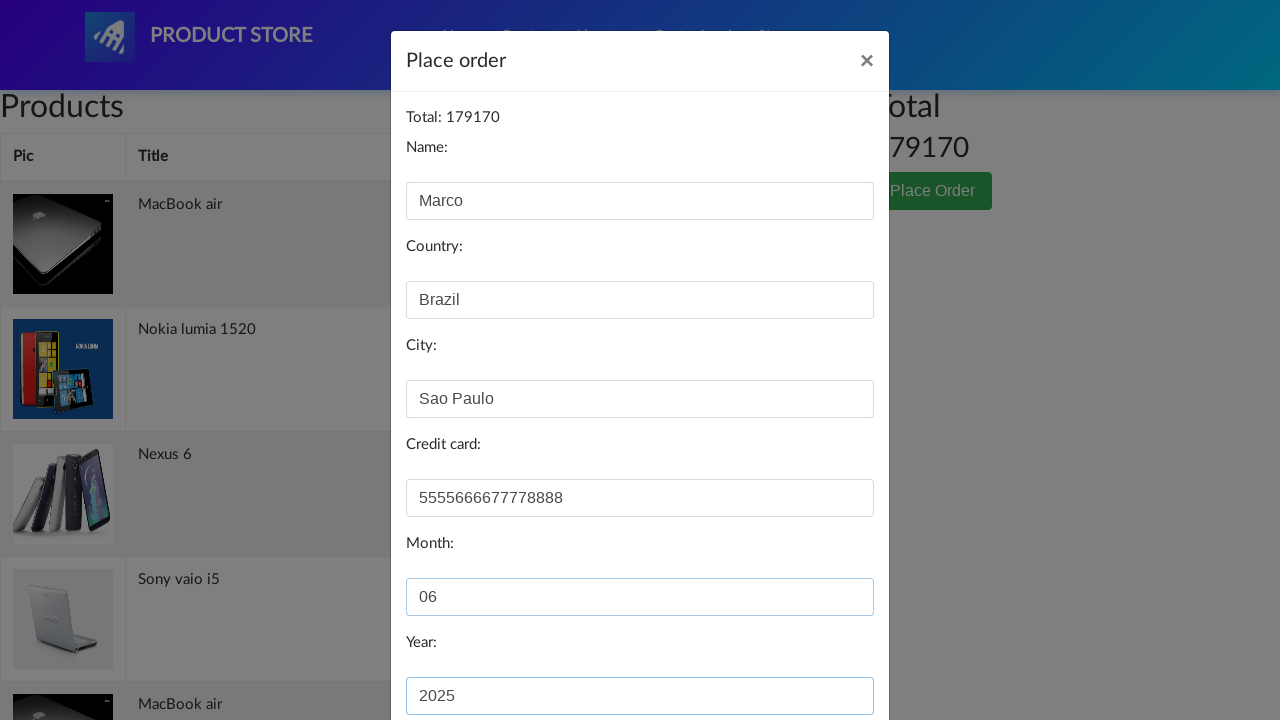

Clicked Purchase button to submit order at (823, 655) on xpath=//*[@id="orderModal"]/div/div/div[3]/button[2]
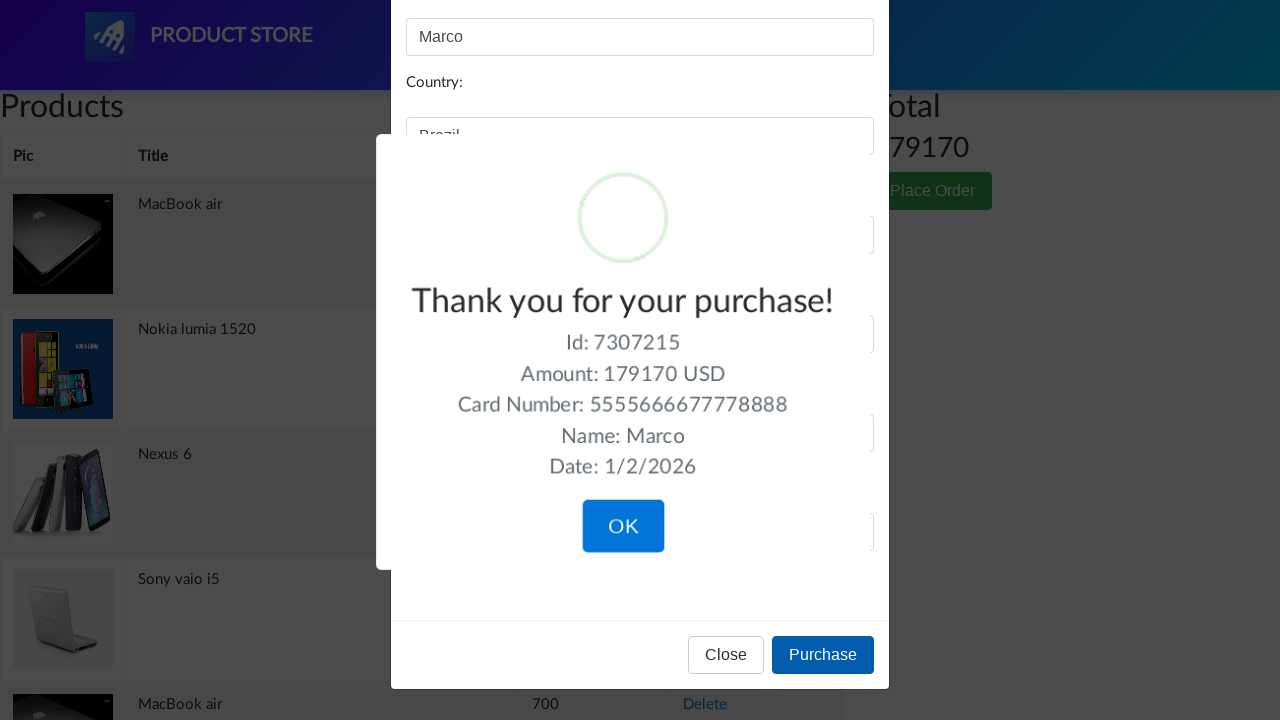

Purchase confirmation success dialog appeared
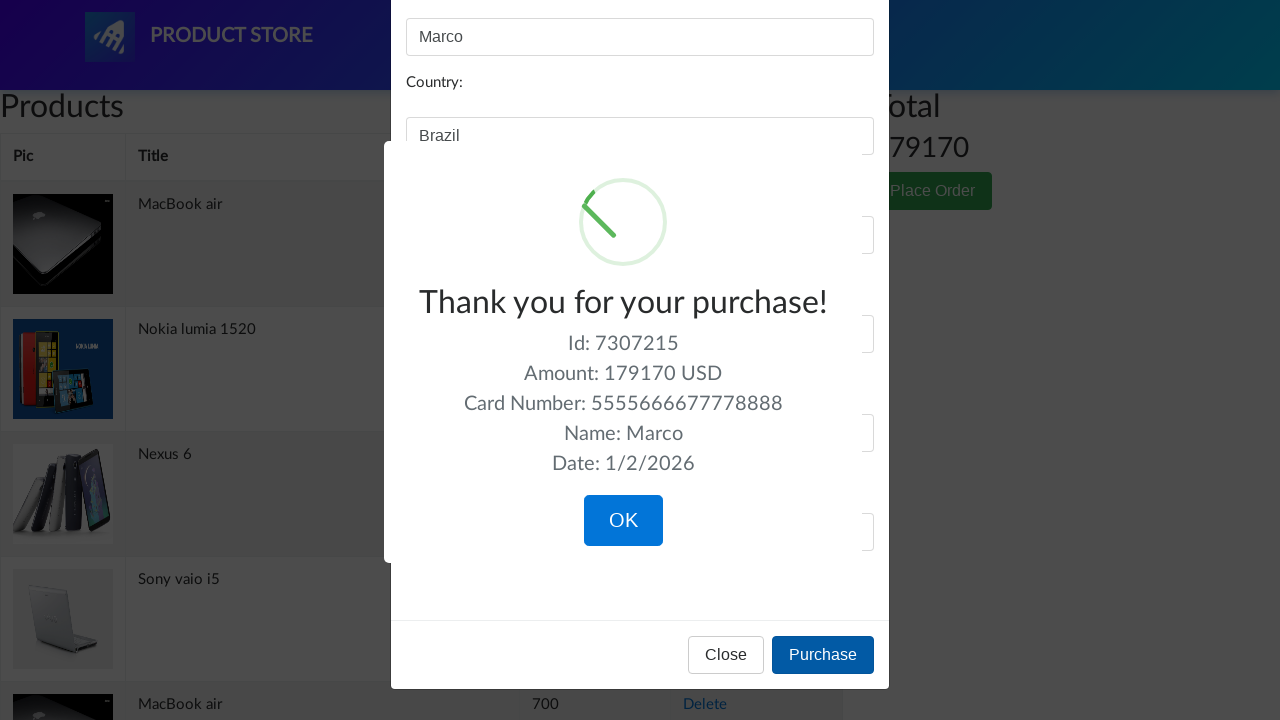

Clicked OK button to close success dialog at (623, 521) on .sweet-alert button.confirm
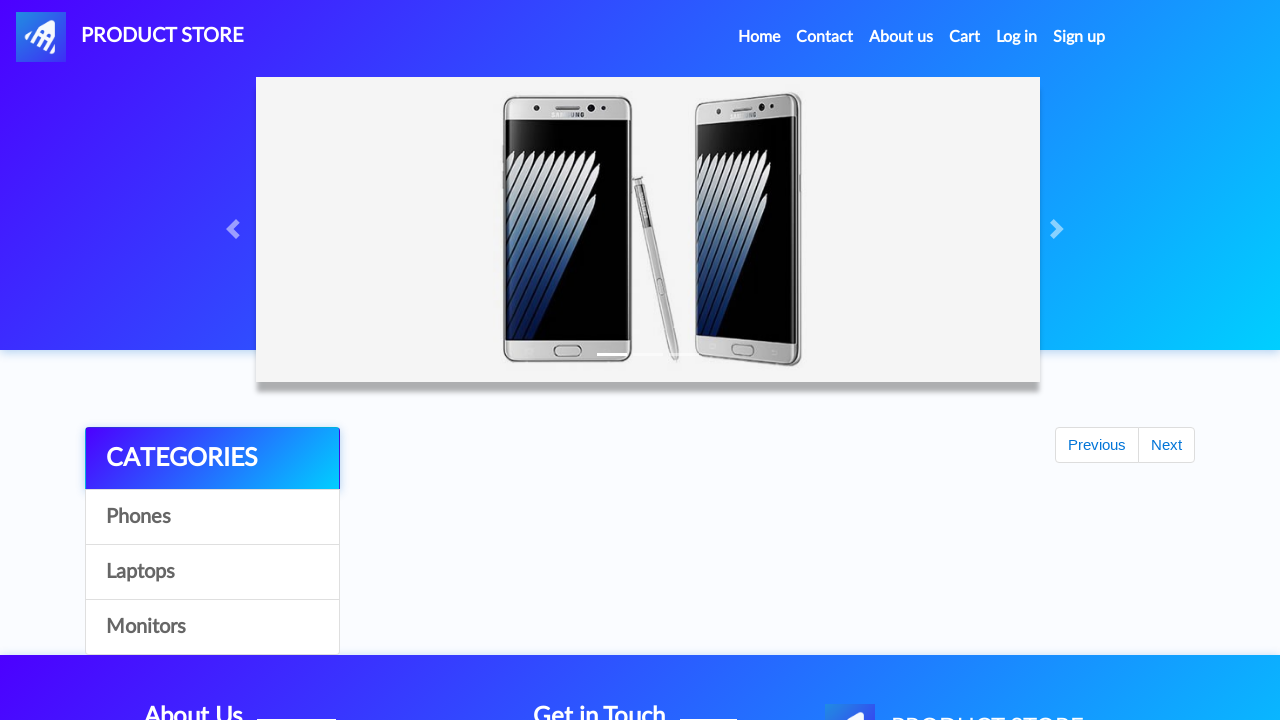

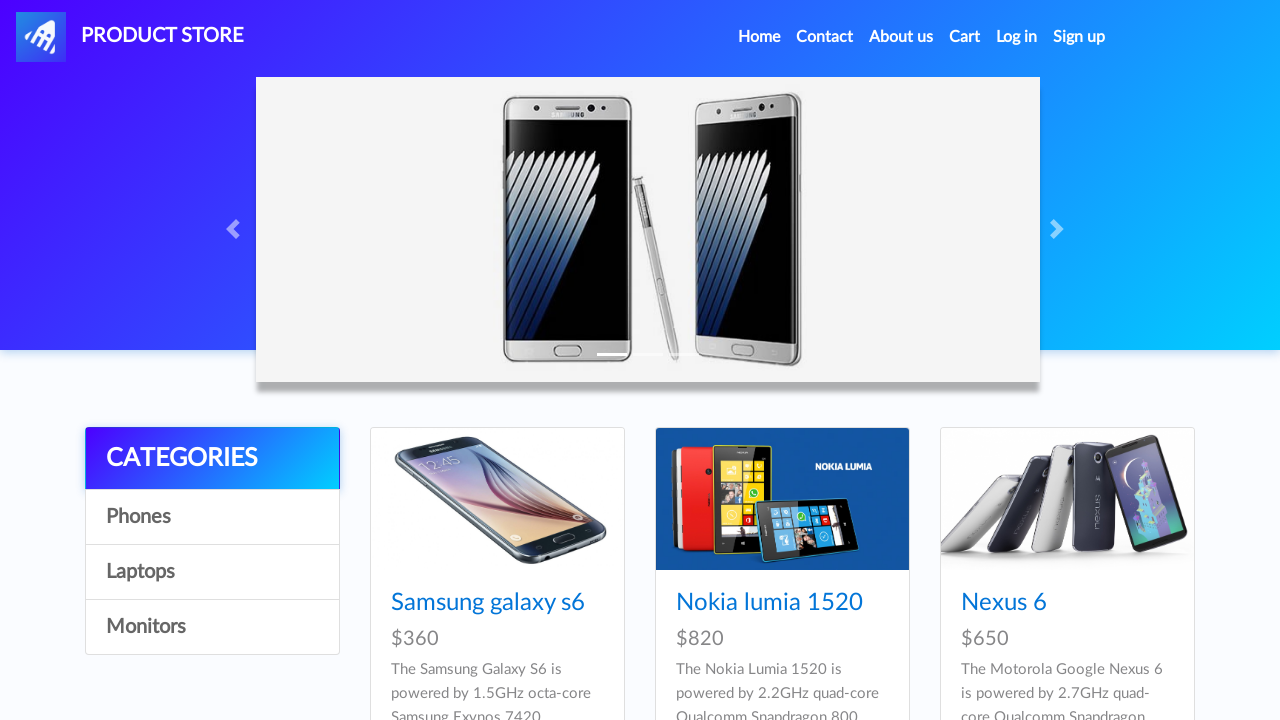